Tests dynamic controls page using explicit waits - clicks Remove button, waits for "It's gone!" message, clicks Add button, and waits for "It's back!" message.

Starting URL: https://the-internet.herokuapp.com/dynamic_controls

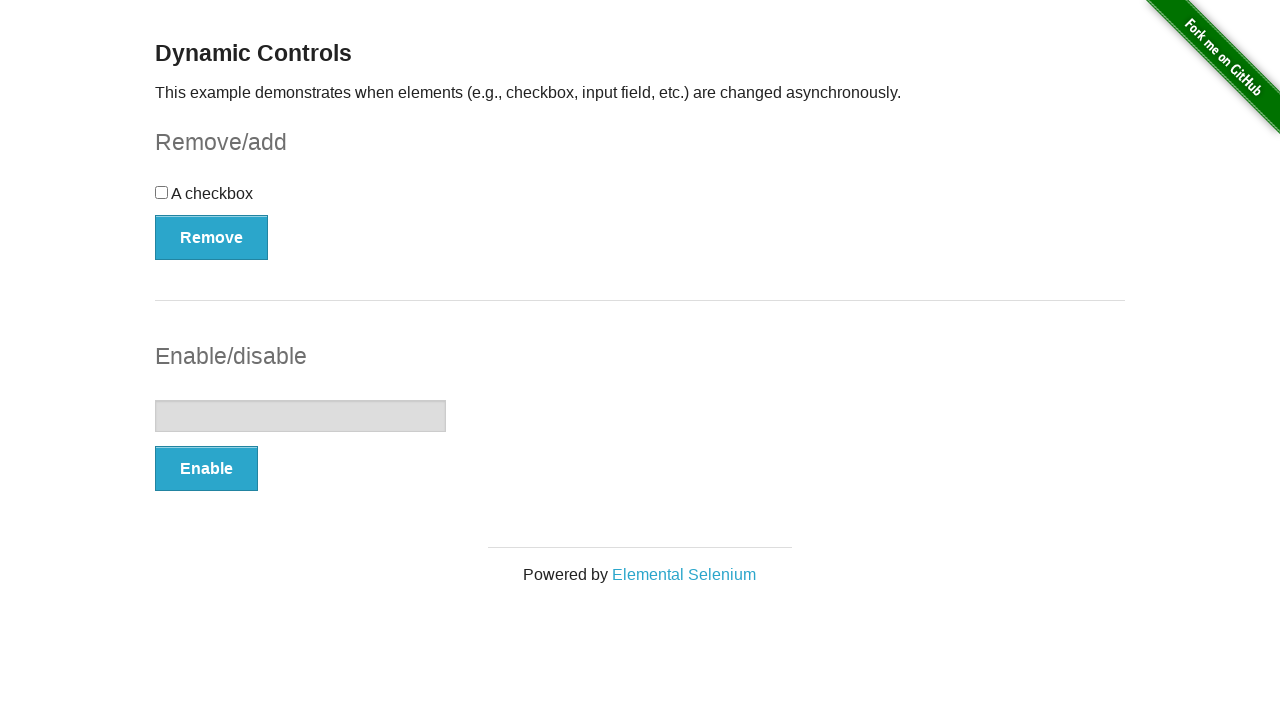

Clicked Remove button to remove the dynamic control element at (212, 237) on xpath=//button[.='Remove']
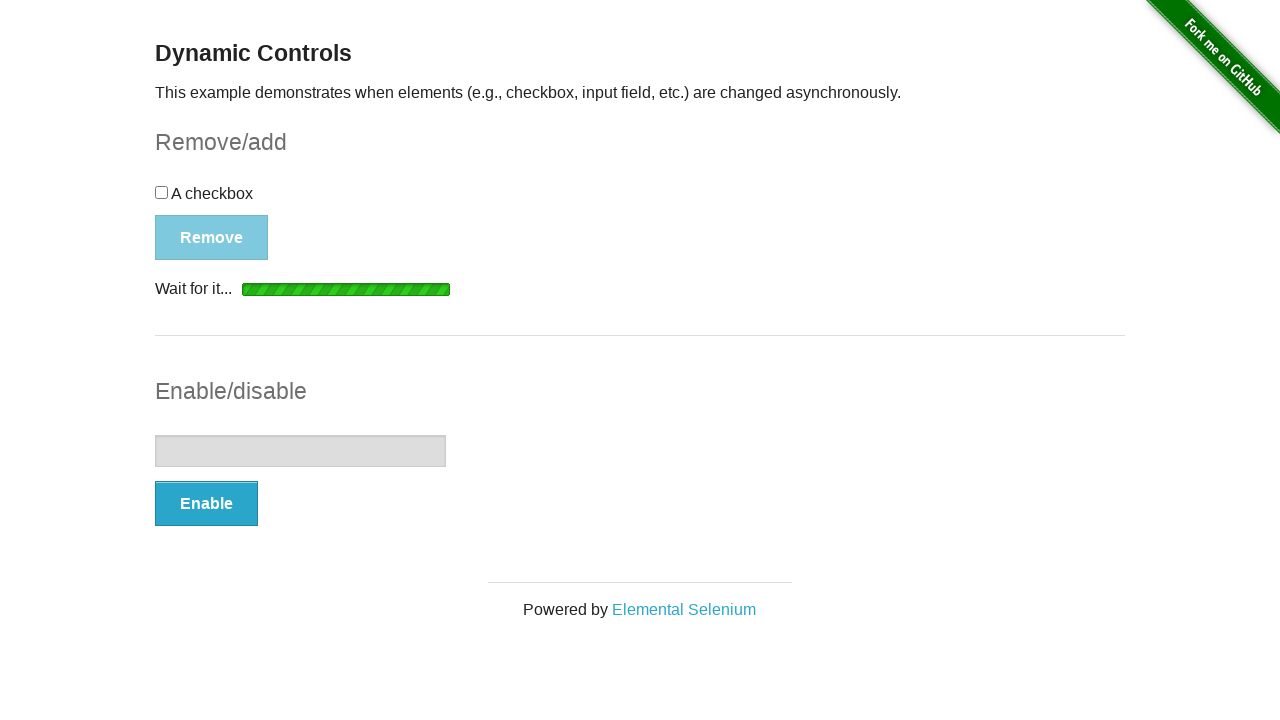

Waited for and confirmed 'It's gone!' message is visible
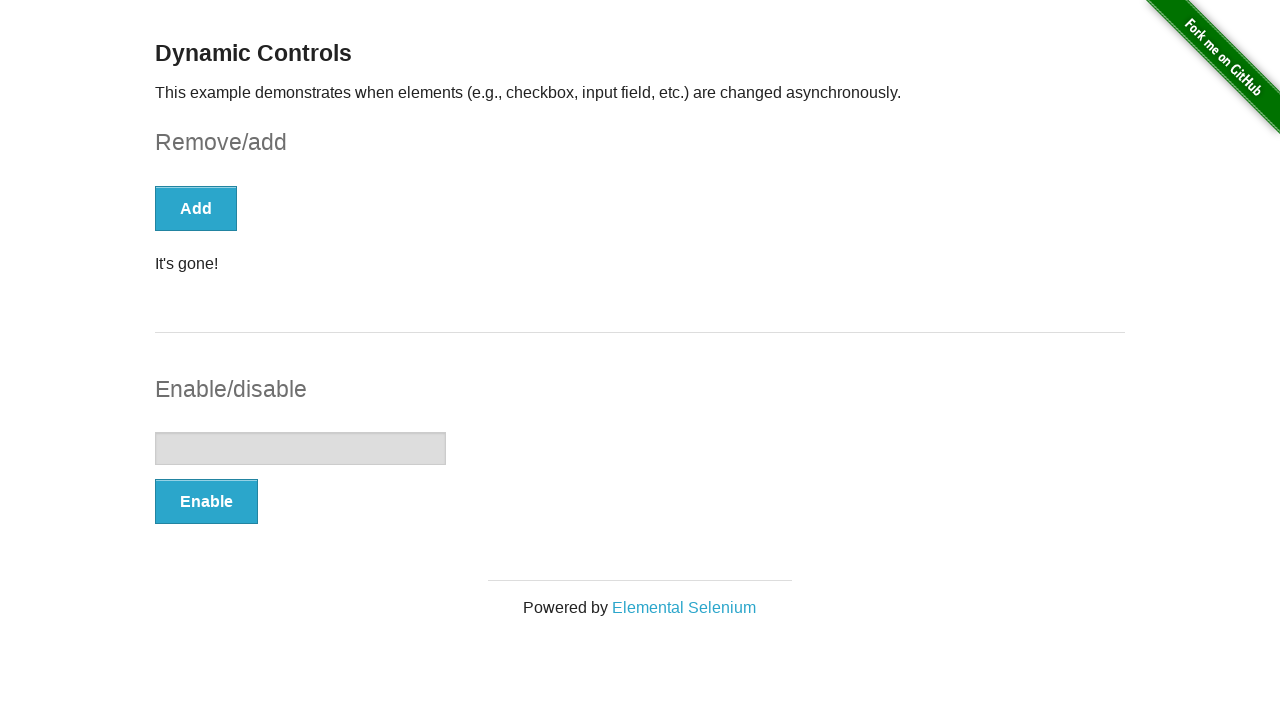

Clicked Add button to restore the dynamic control element at (196, 208) on xpath=//button[text()='Add']
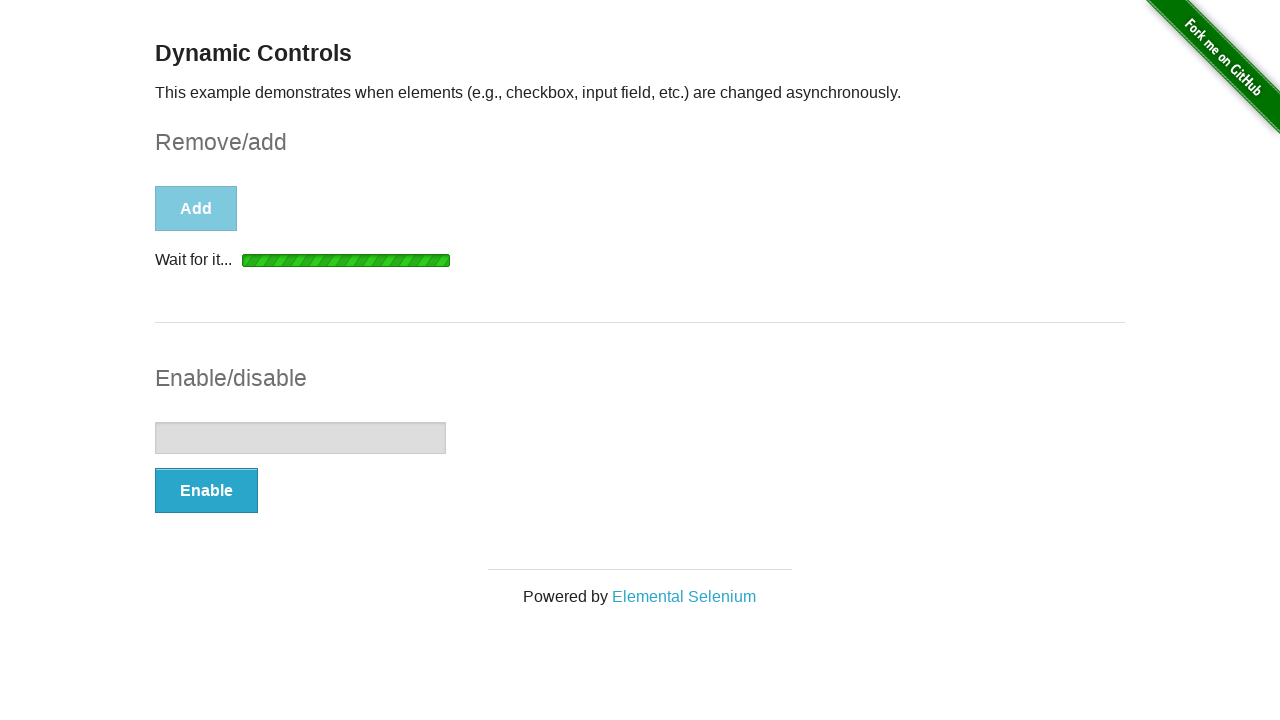

Waited for and confirmed 'It's back!' message is visible
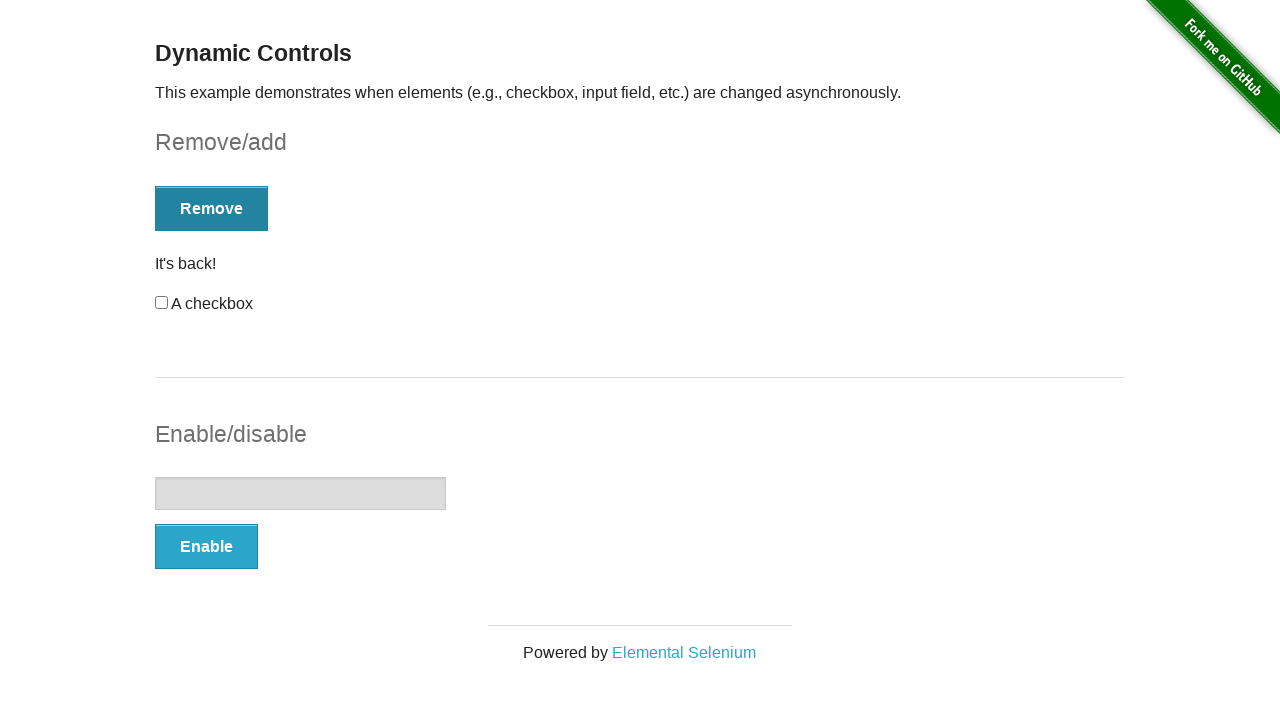

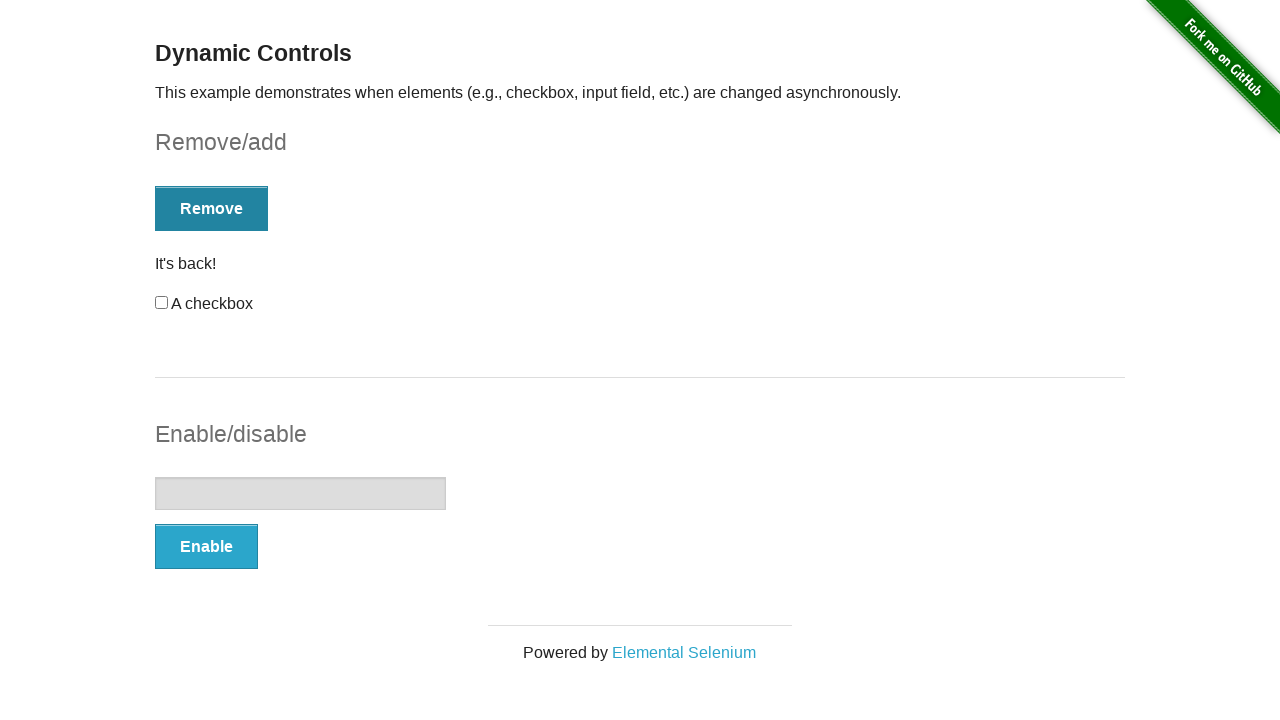